Tests triggering a confirm dialog and dismissing it (clicking Cancel), then verifies the result message

Starting URL: https://testpages.eviltester.com/styled/alerts/alert-test.html

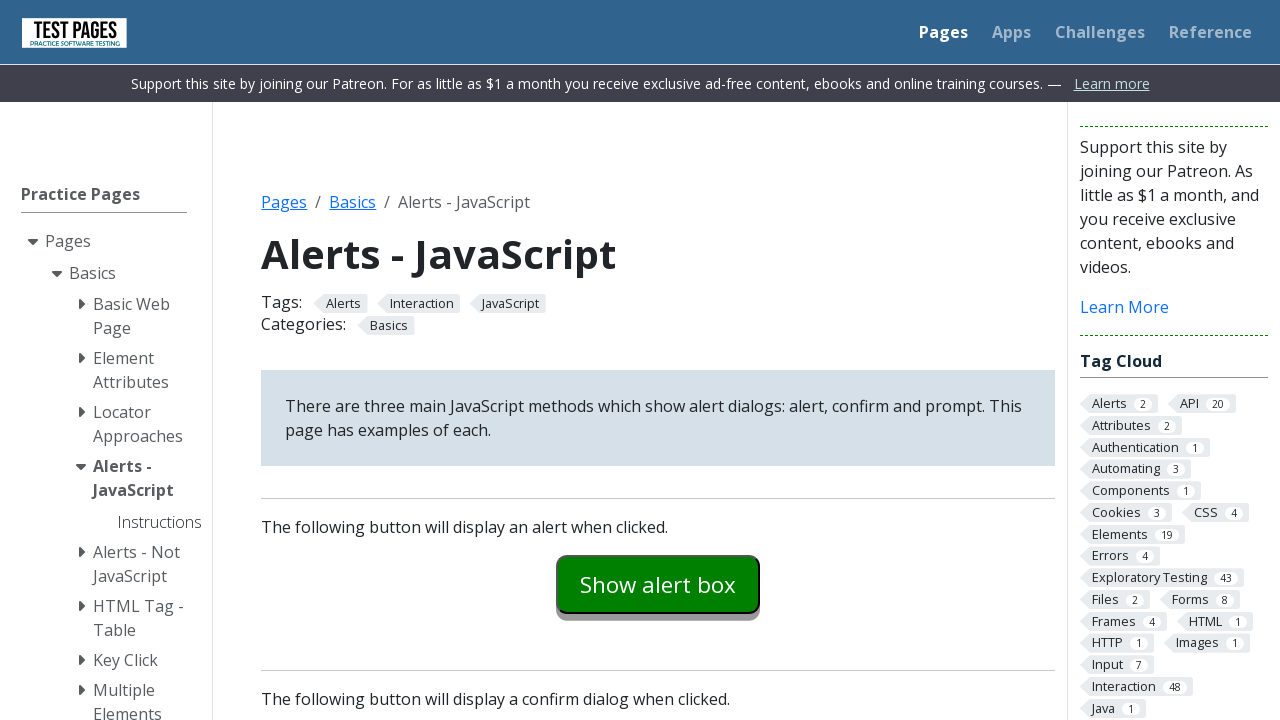

Set up dialog handler to dismiss confirm dialogs
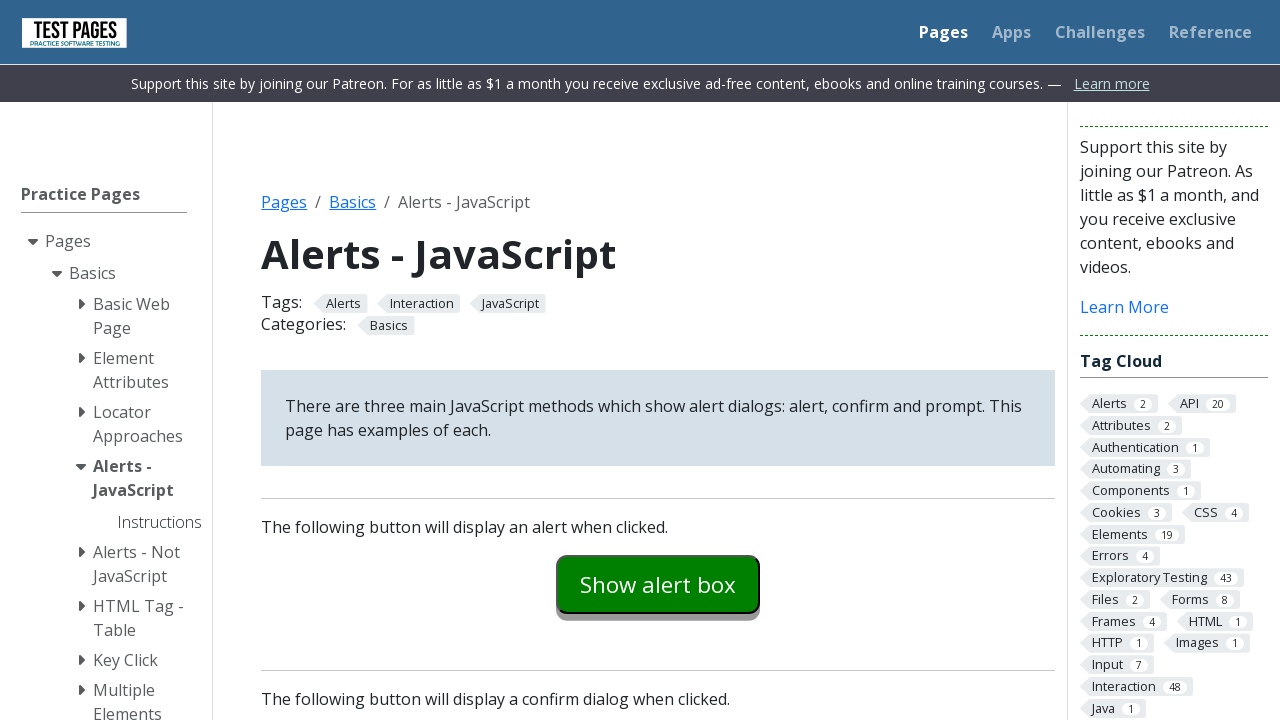

Clicked confirm example button to trigger confirm dialog at (658, 360) on #confirmexample
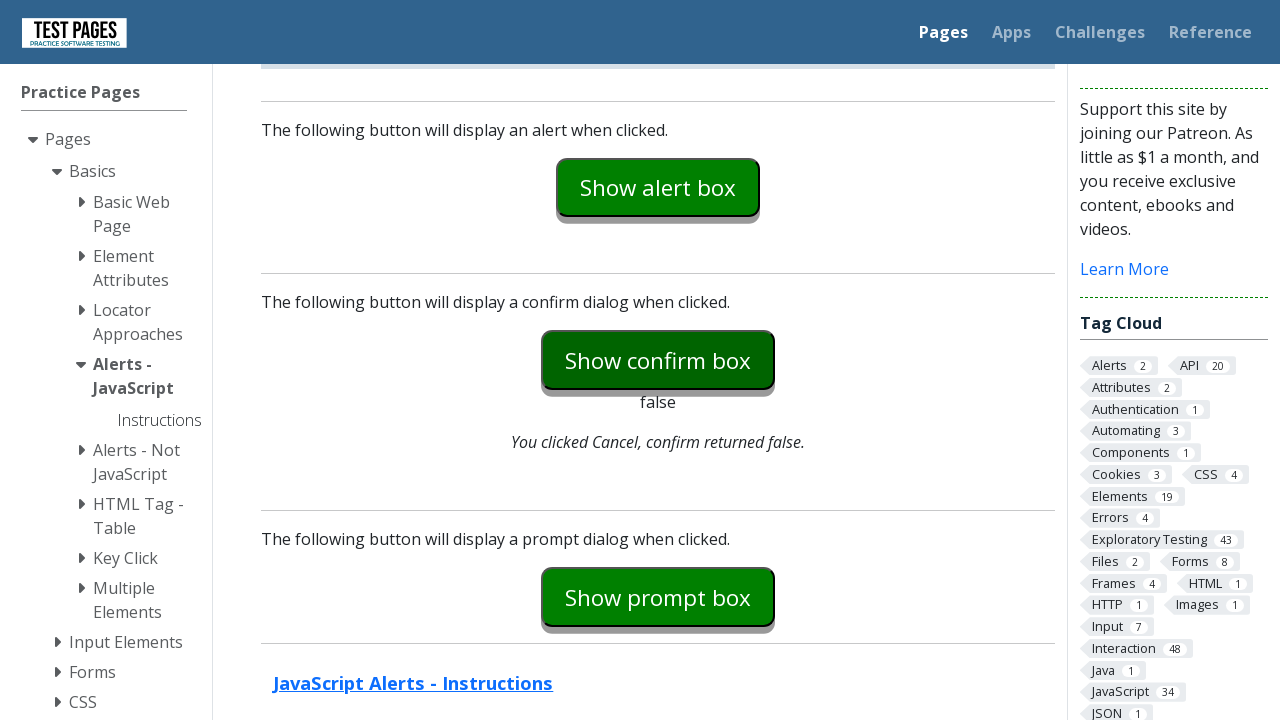

Verified confirmation dialog was dismissed and result message appeared
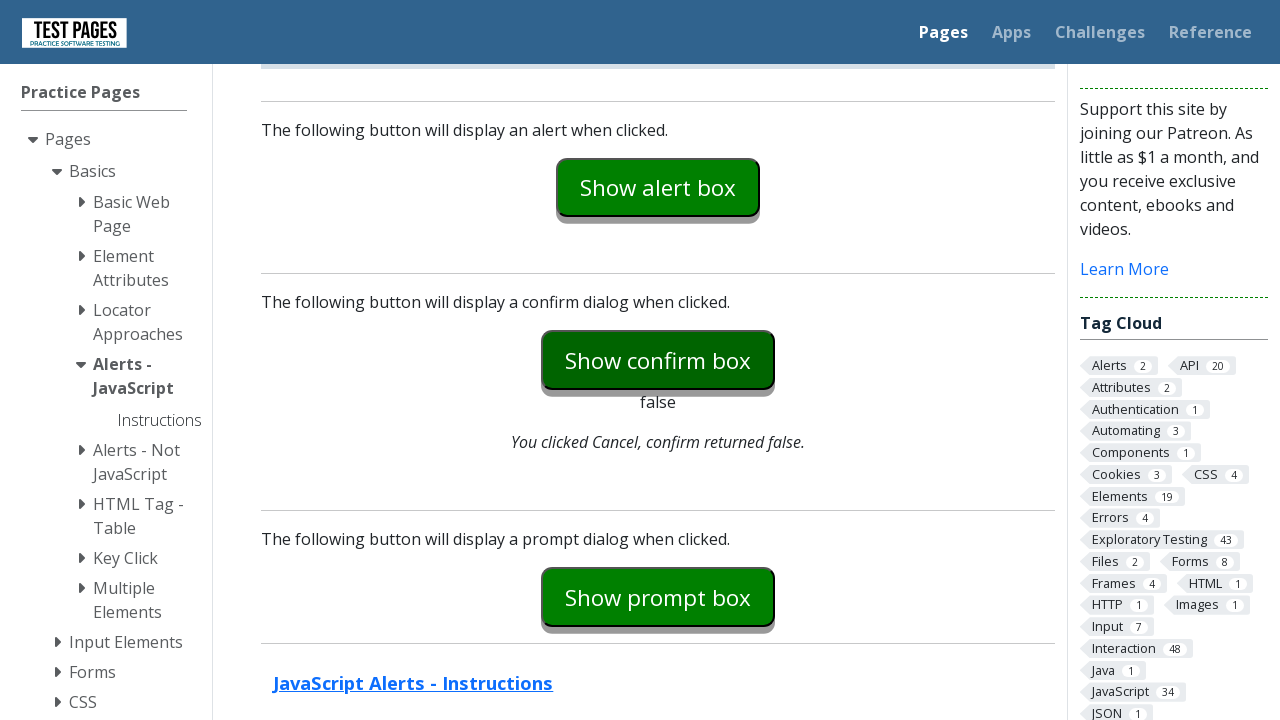

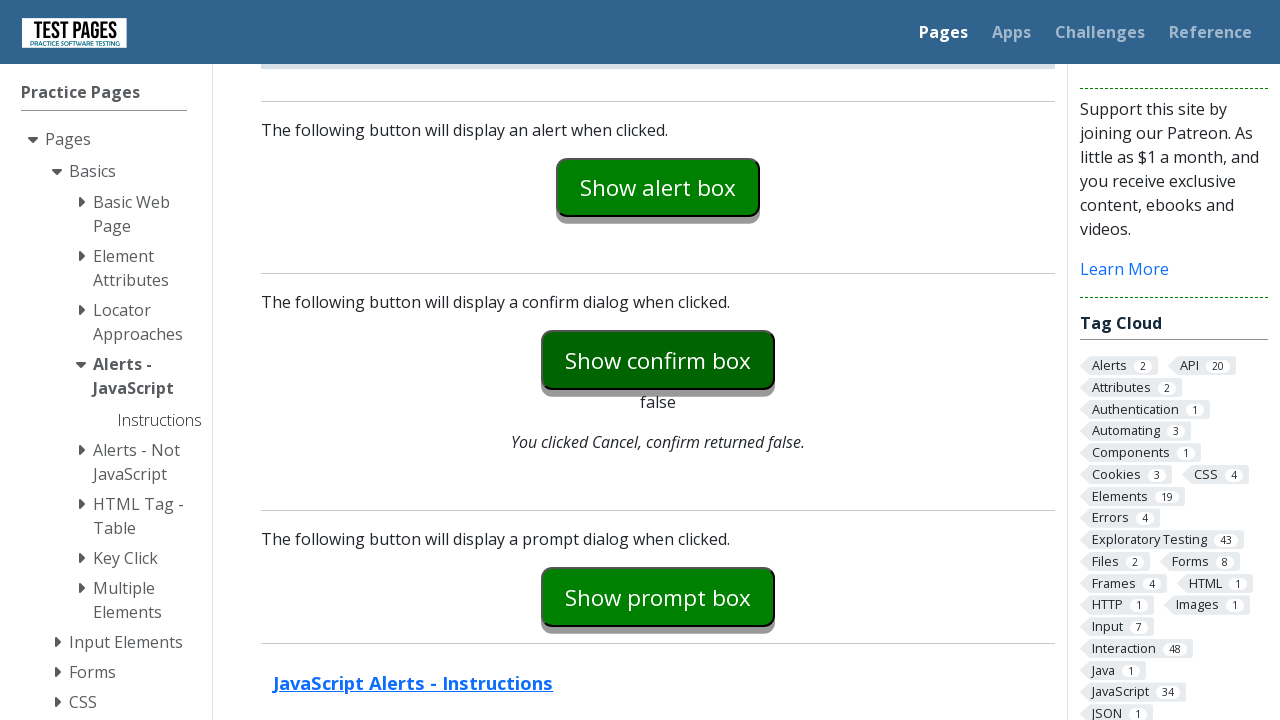